Tests successful user registration by filling out the registration form with valid data, checking terms, and verifying the confirmation page appears.

Starting URL: https://play1.automationcamp.ir/login.html

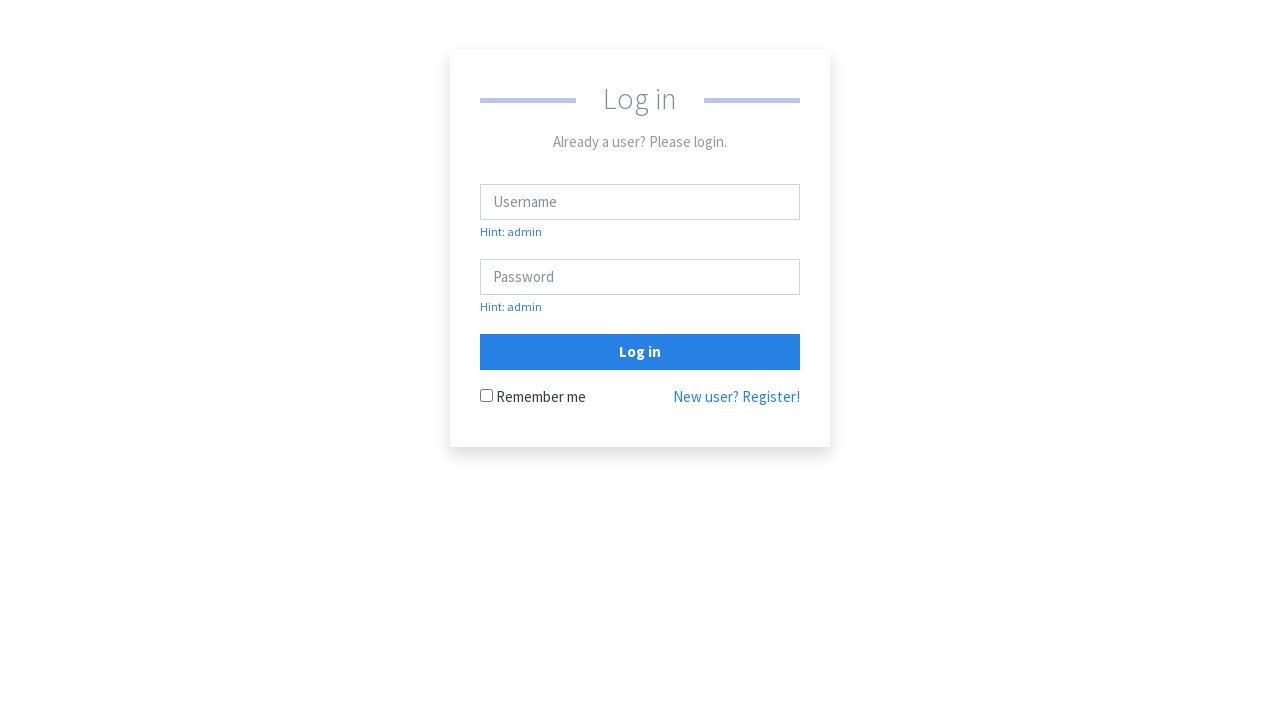

Clicked 'New user? Register!' link to navigate to registration page at (736, 397) on internal:role=link[name="New user? Register!"i]
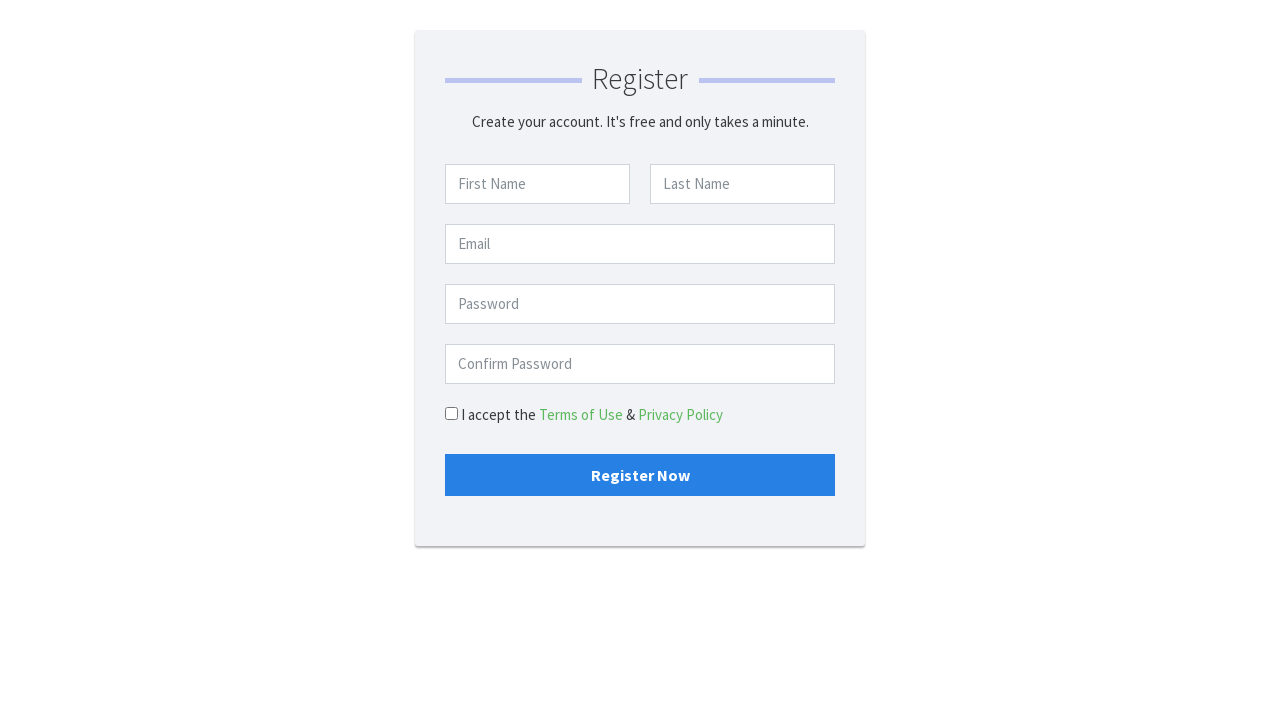

Registration page loaded
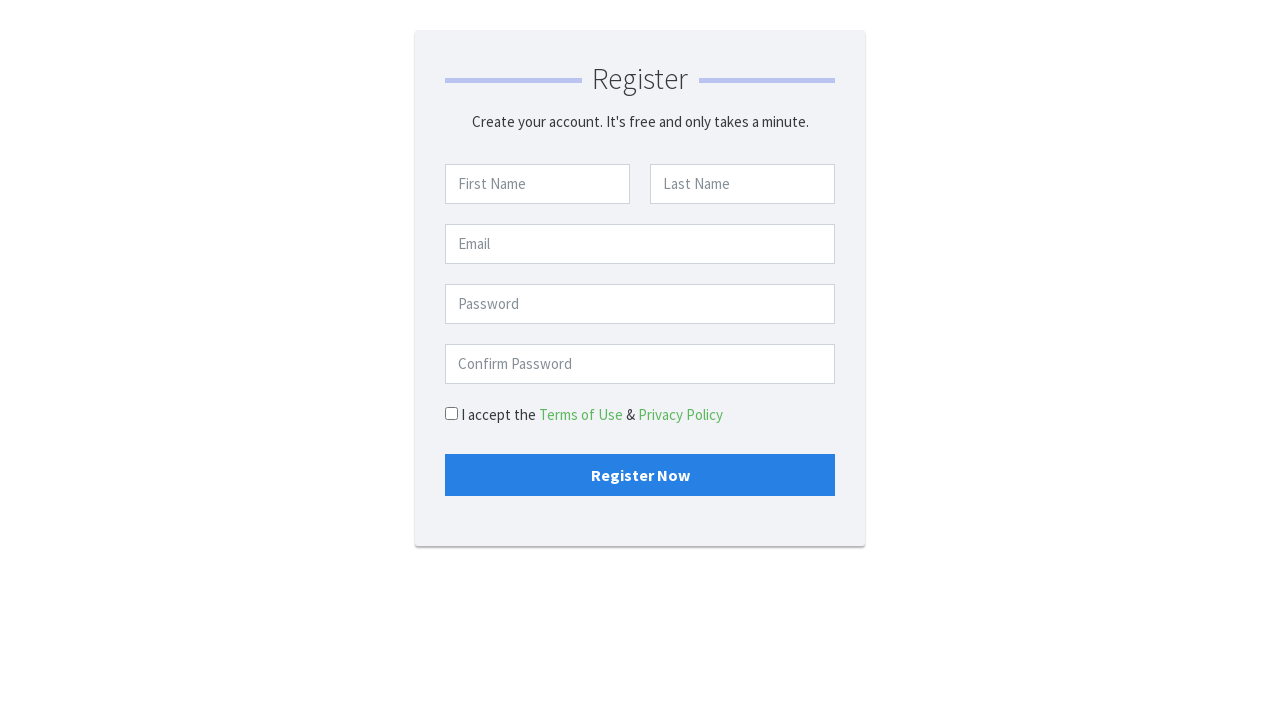

Filled First Name field with 'Marcus' on internal:attr=[placeholder="First Name"i]
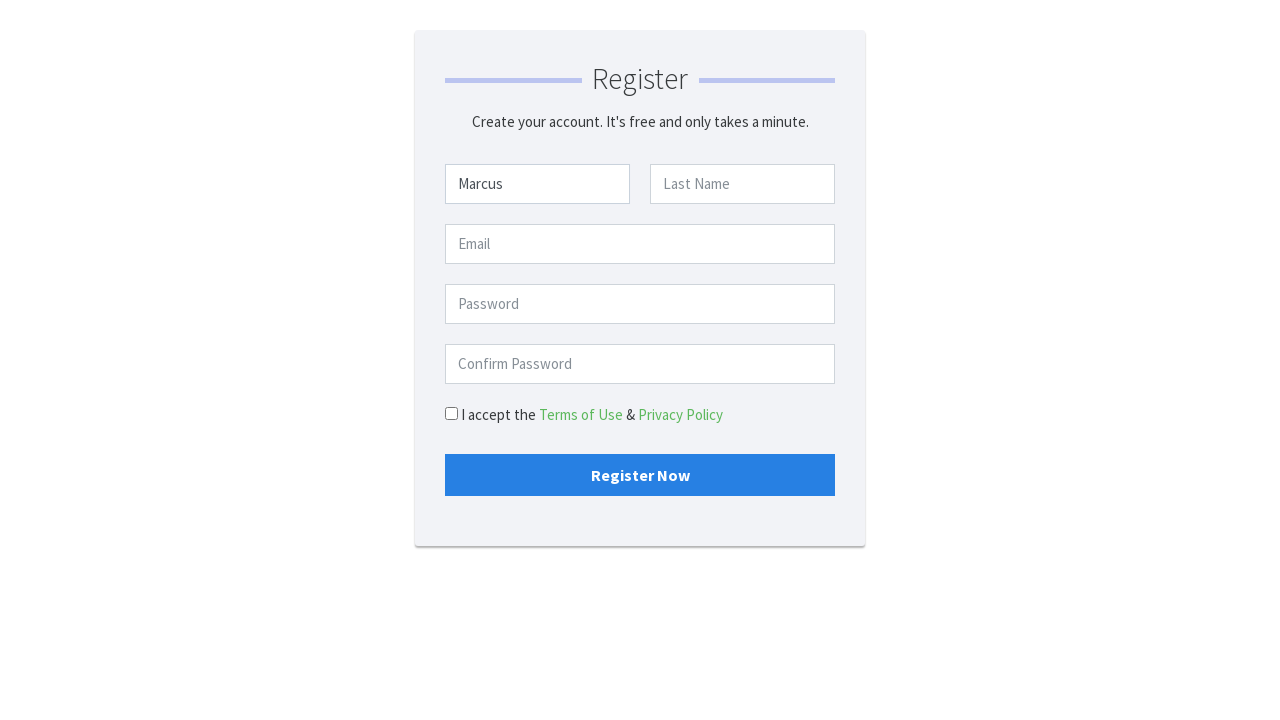

Filled Last Name field with 'Thompson' on internal:attr=[placeholder="Last Name"i]
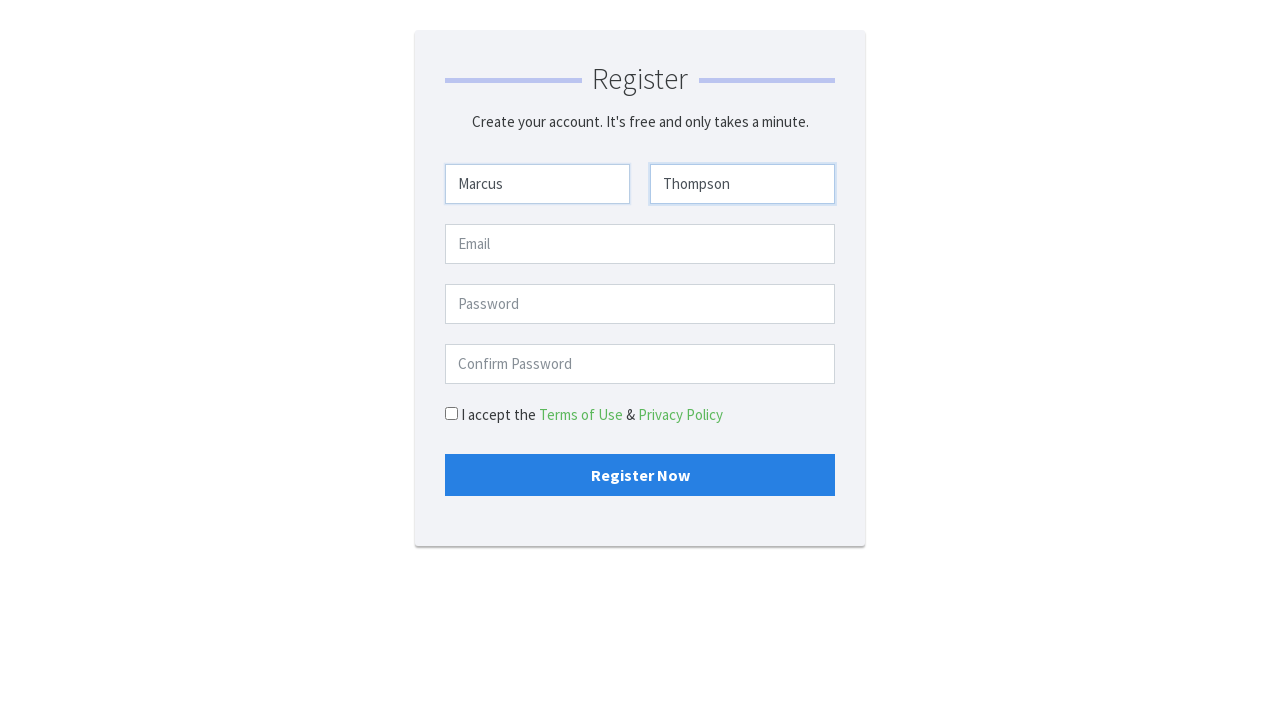

Filled Email field with 'marcus.thompson@example.com' on internal:attr=[placeholder="Email"i]
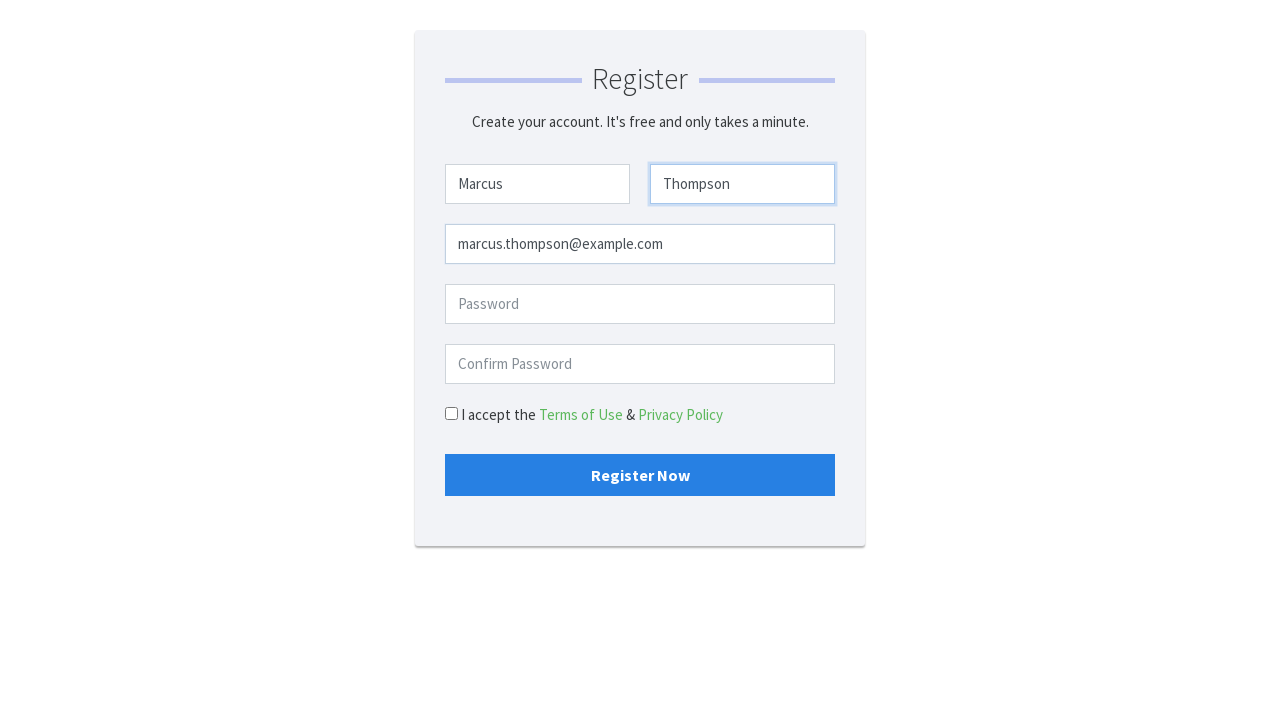

Filled password field with 'SecurePass456' on #pwd1
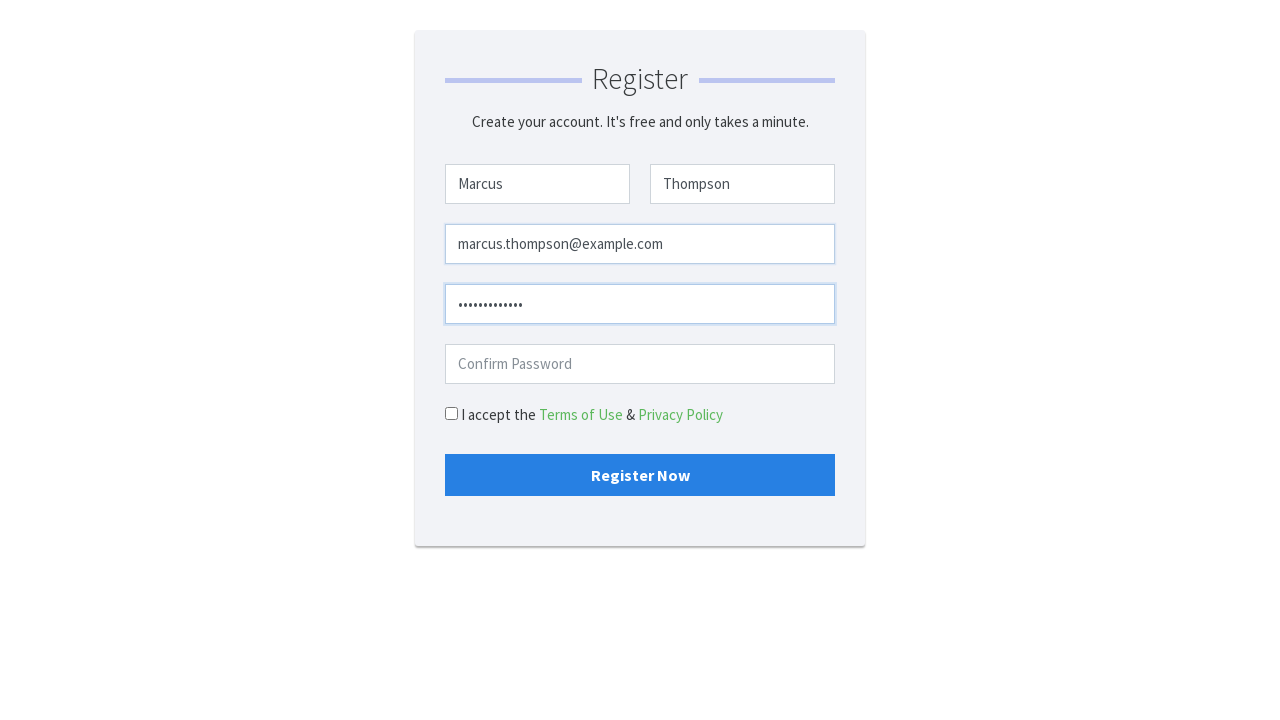

Filled confirm password field with 'SecurePass456' on #pwd2
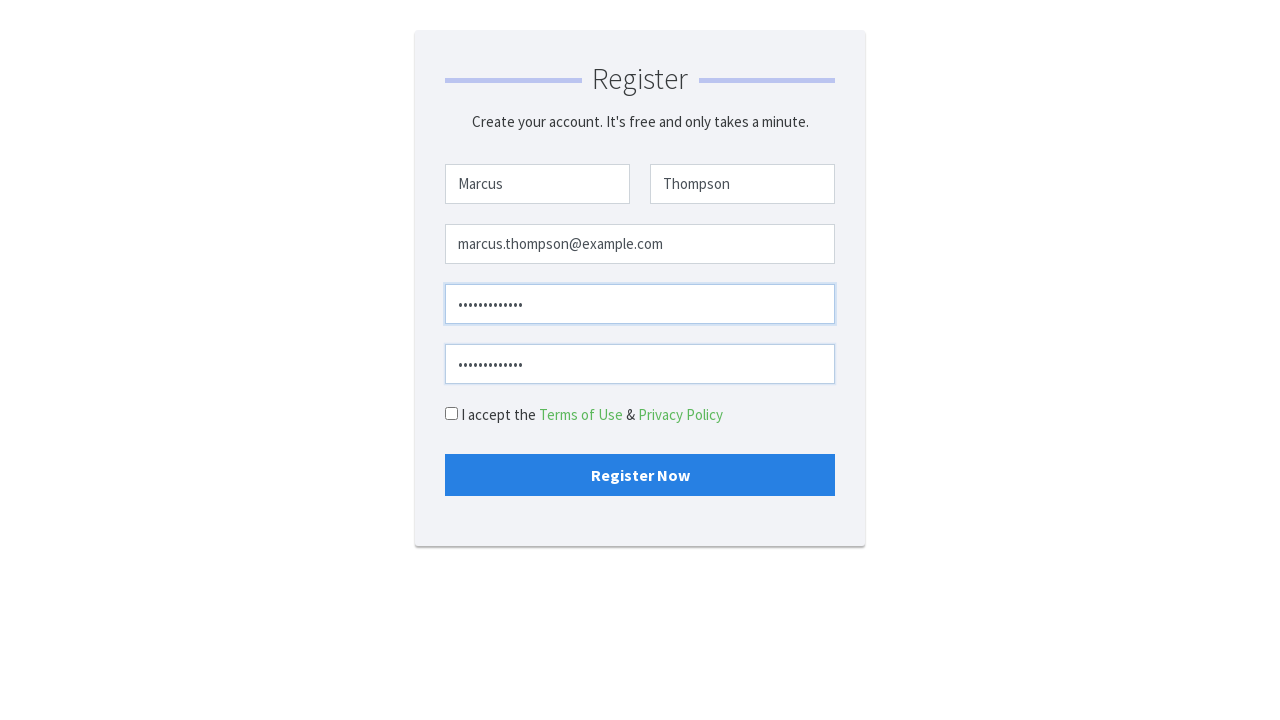

Checked terms and conditions checkbox at (452, 413) on internal:role=checkbox[name="terms"i]
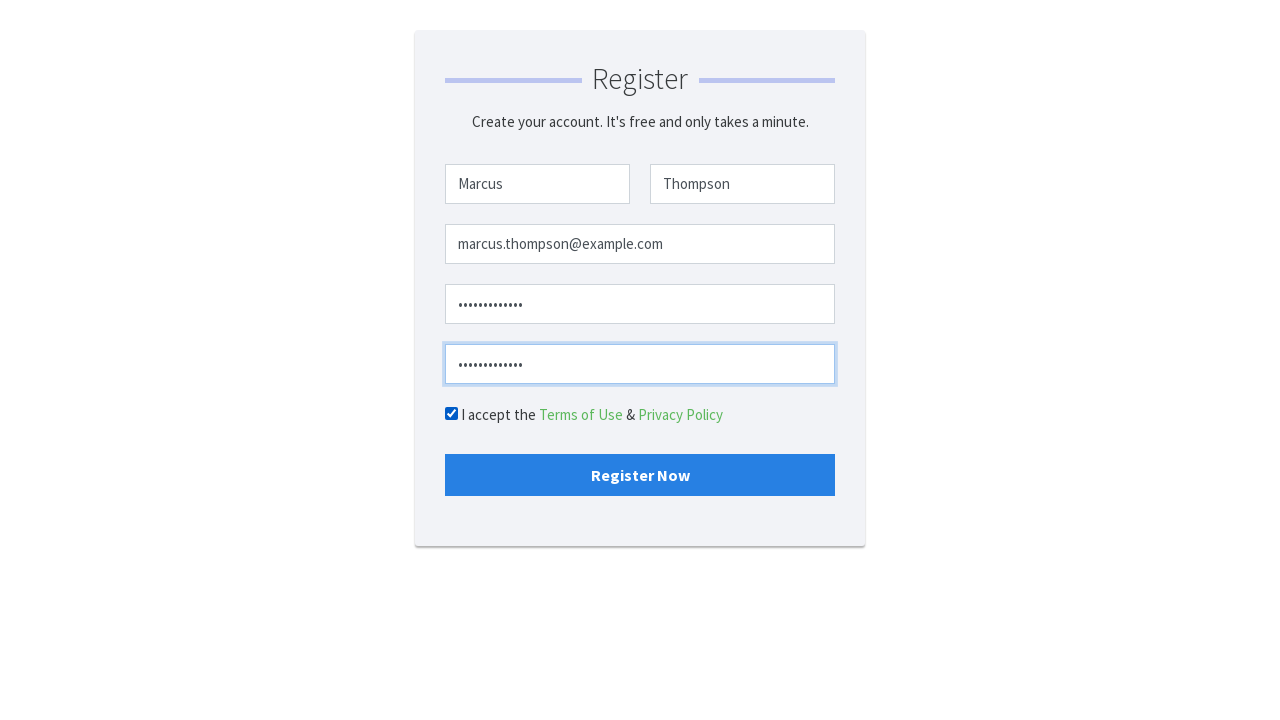

Clicked register button to submit form at (640, 475) on #submit_button
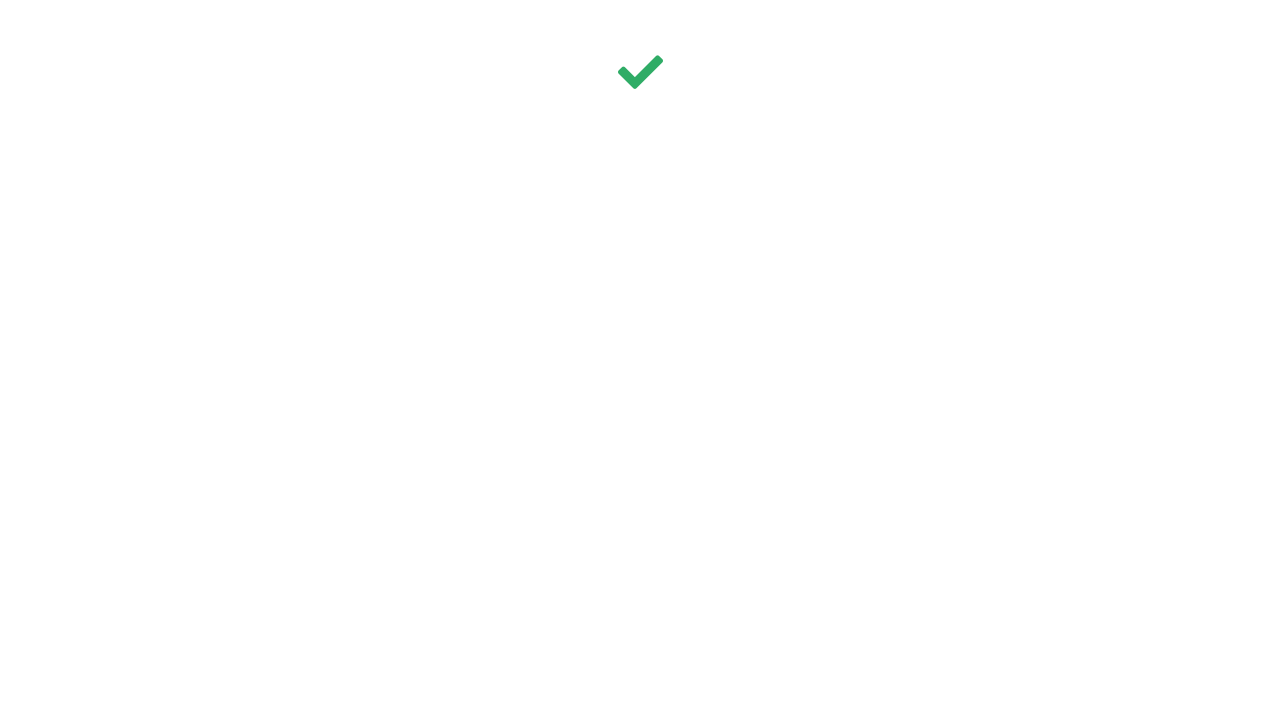

Confirmation page appeared - successful registration
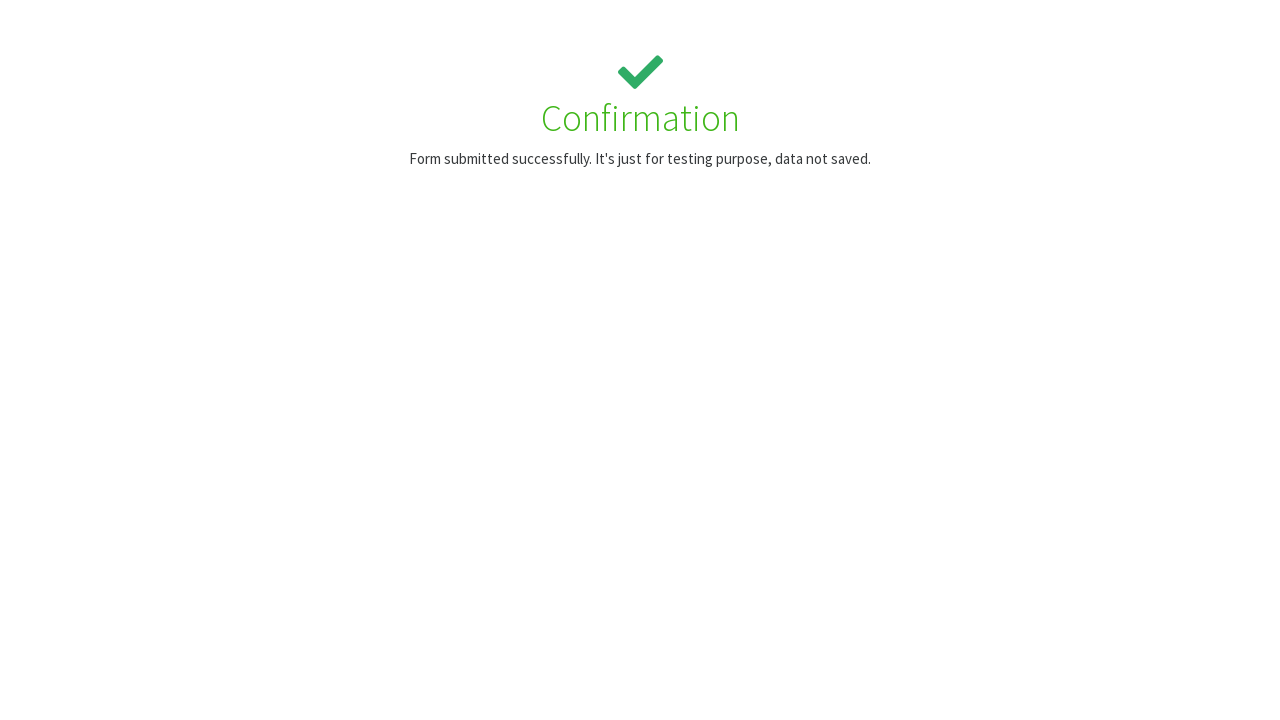

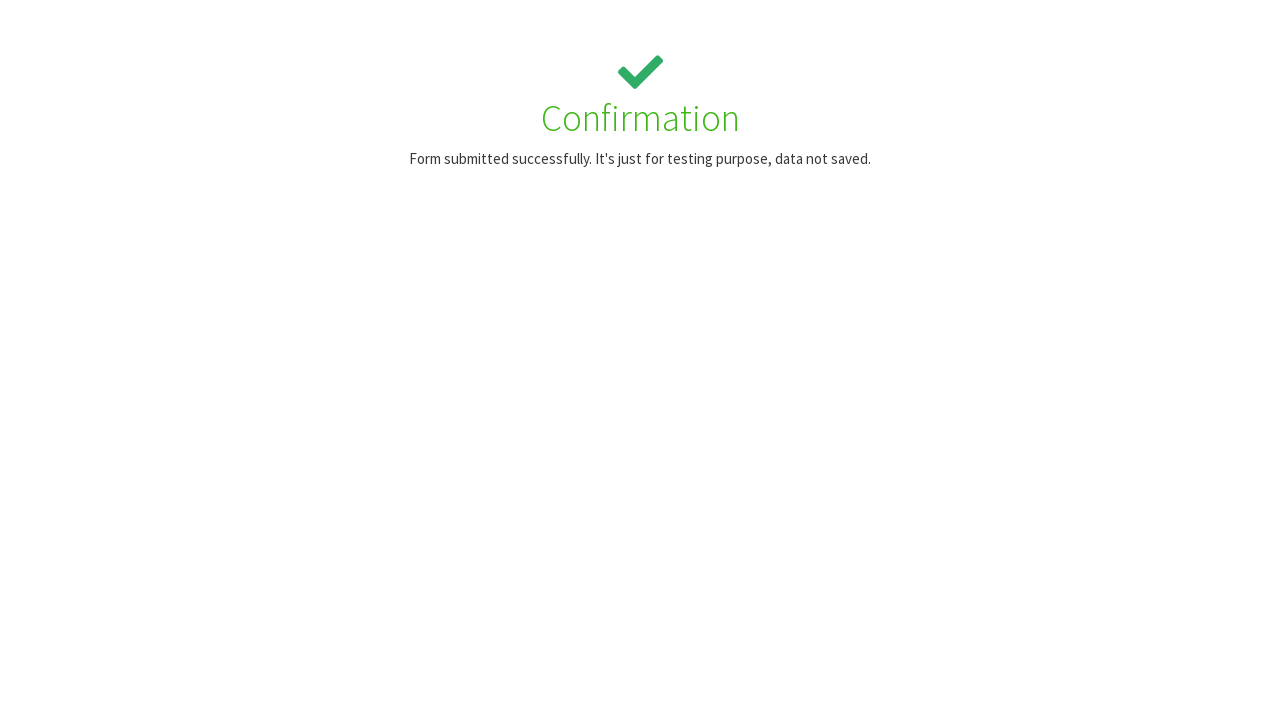